Tests simple JavaScript alert by clicking a button to trigger the alert, verifying the alert text, and accepting it

Starting URL: https://v1.training-support.net/selenium/javascript-alerts

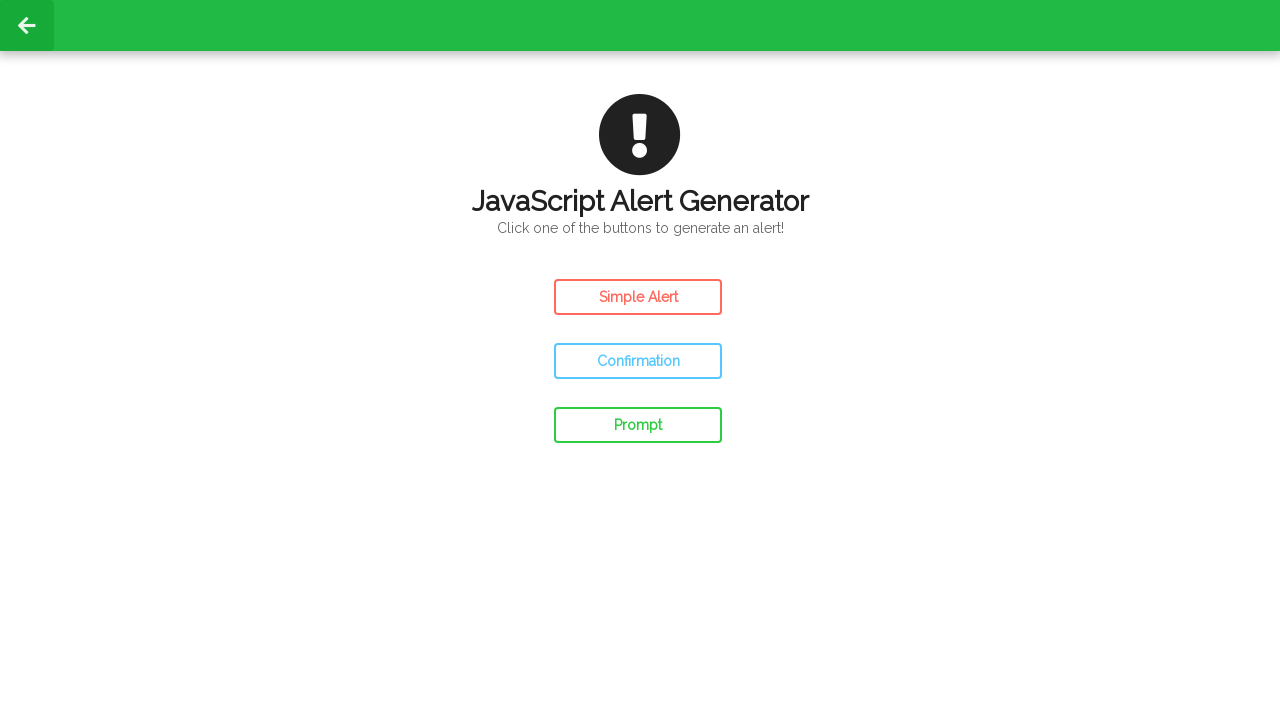

Navigated to JavaScript alerts training page
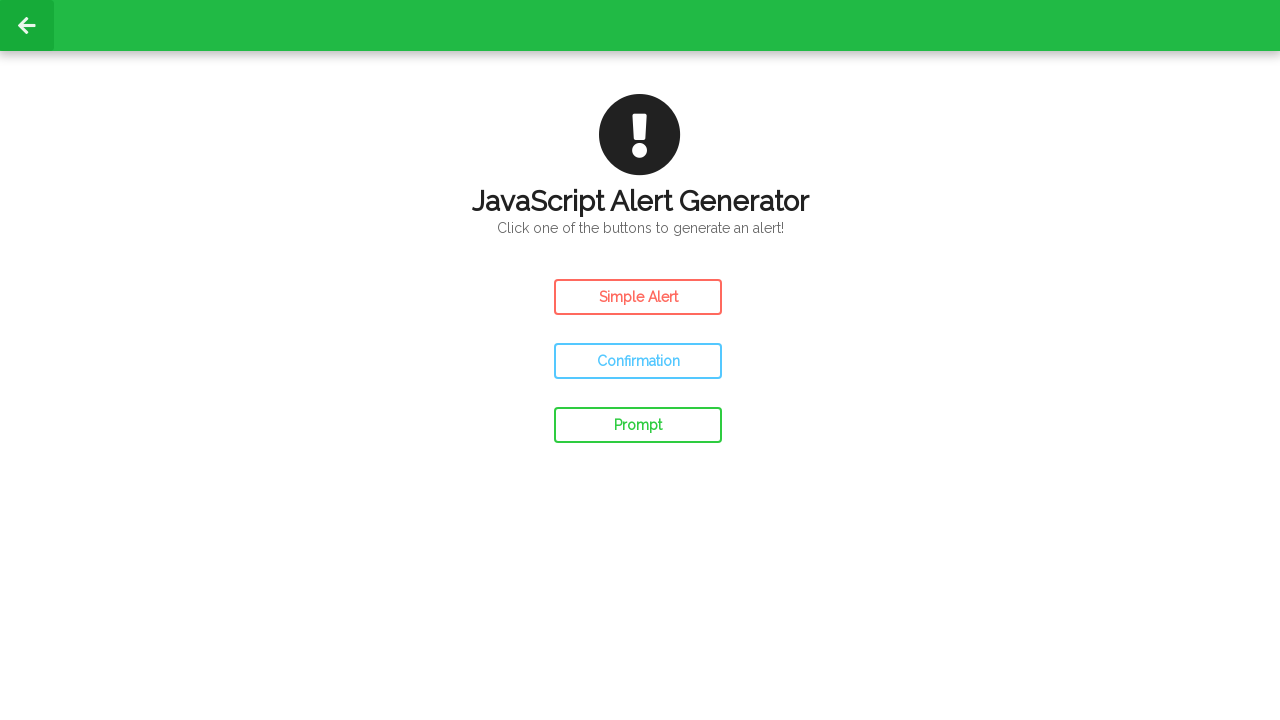

Clicked button to trigger simple JavaScript alert at (638, 297) on #simple
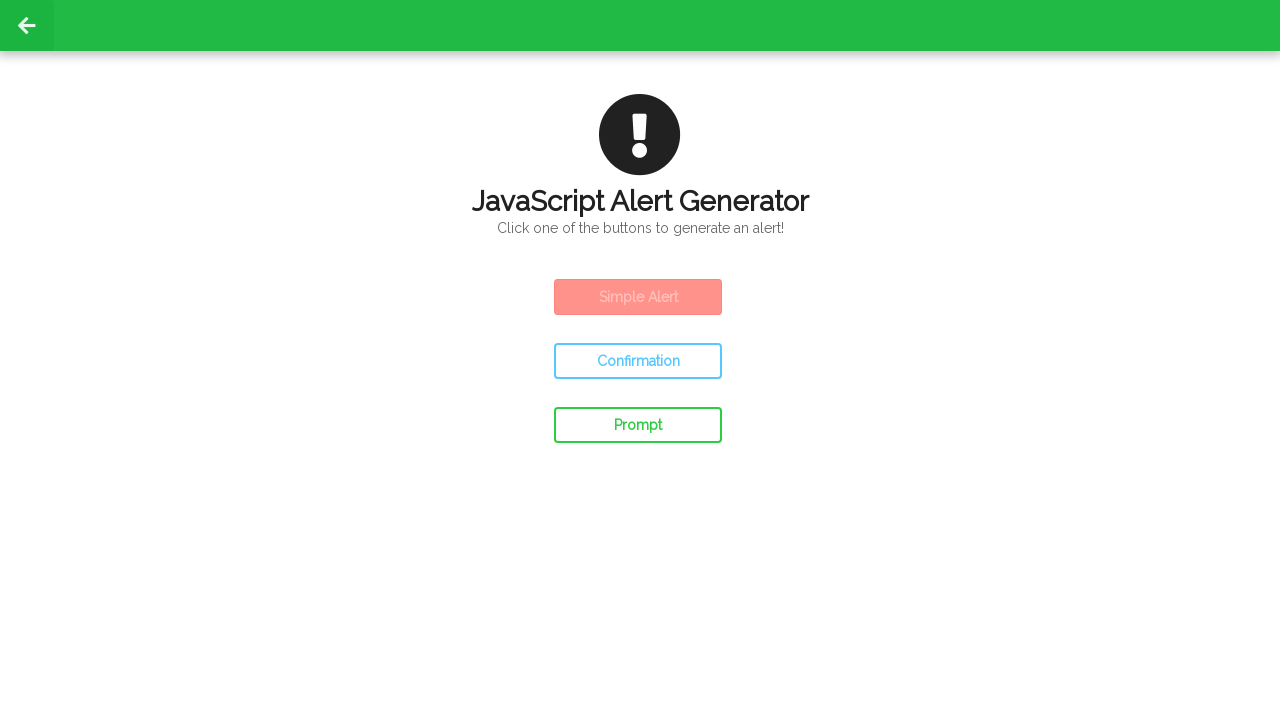

Set up dialog handler to accept alert
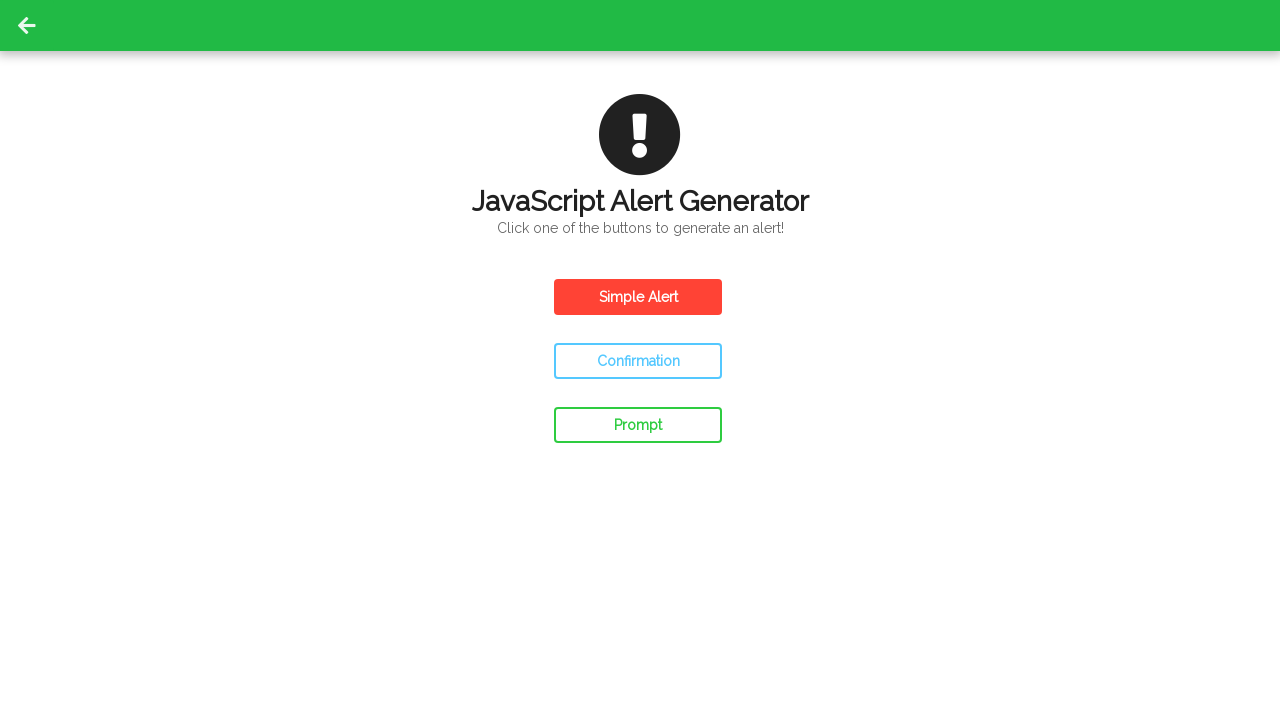

Waited 500ms for alert to be processed
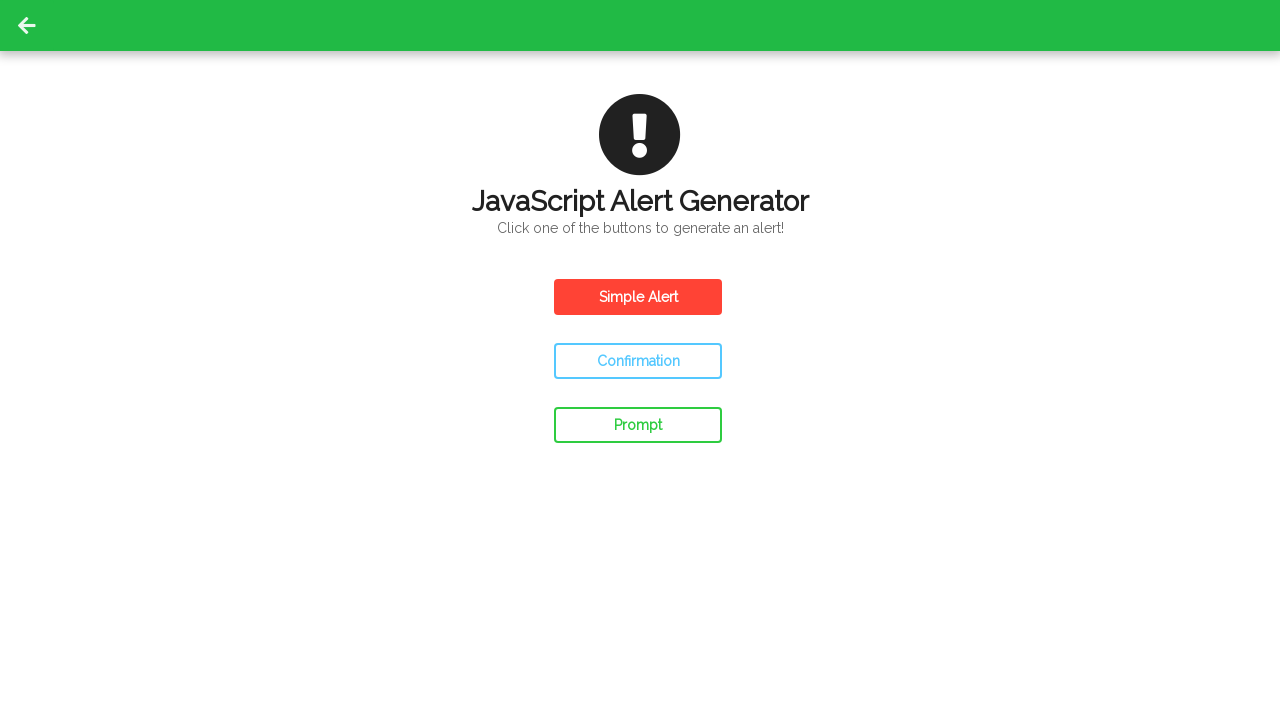

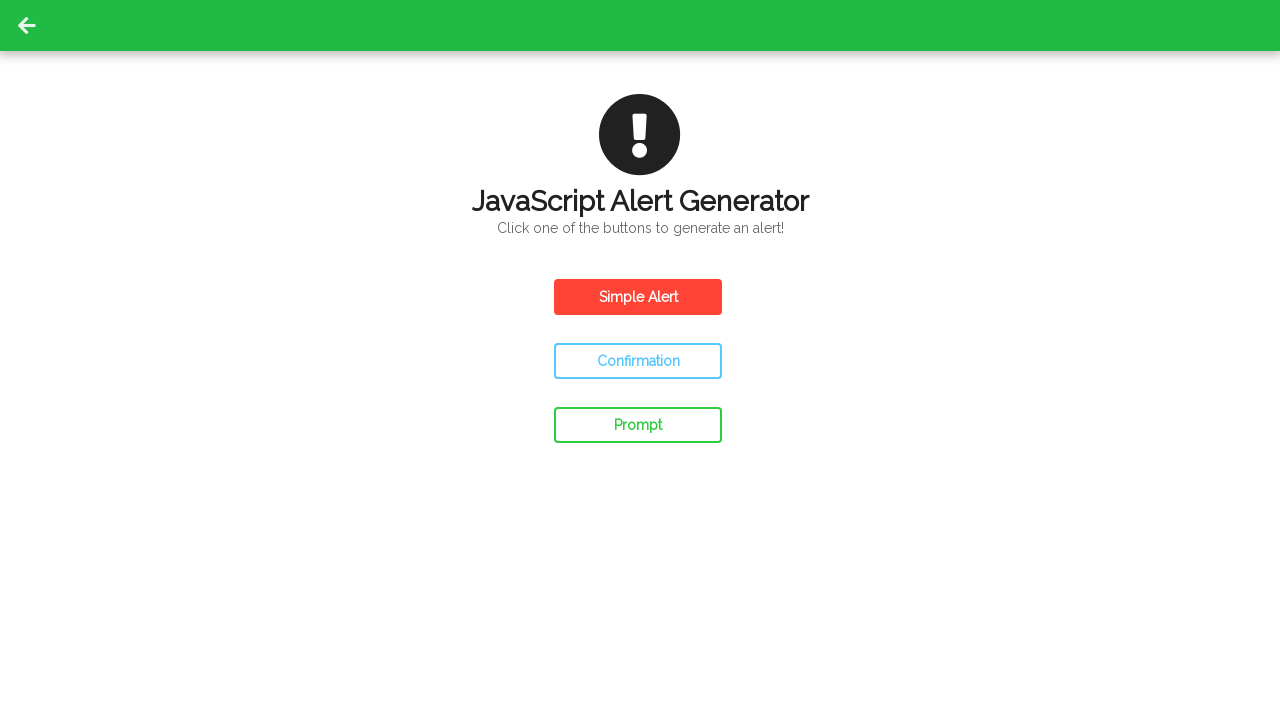